Tests form interaction by selecting a checkbox, using its value to select from dropdown and fill text field, then triggering and validating an alert

Starting URL: https://www.rahulshettyacademy.com/AutomationPractice/

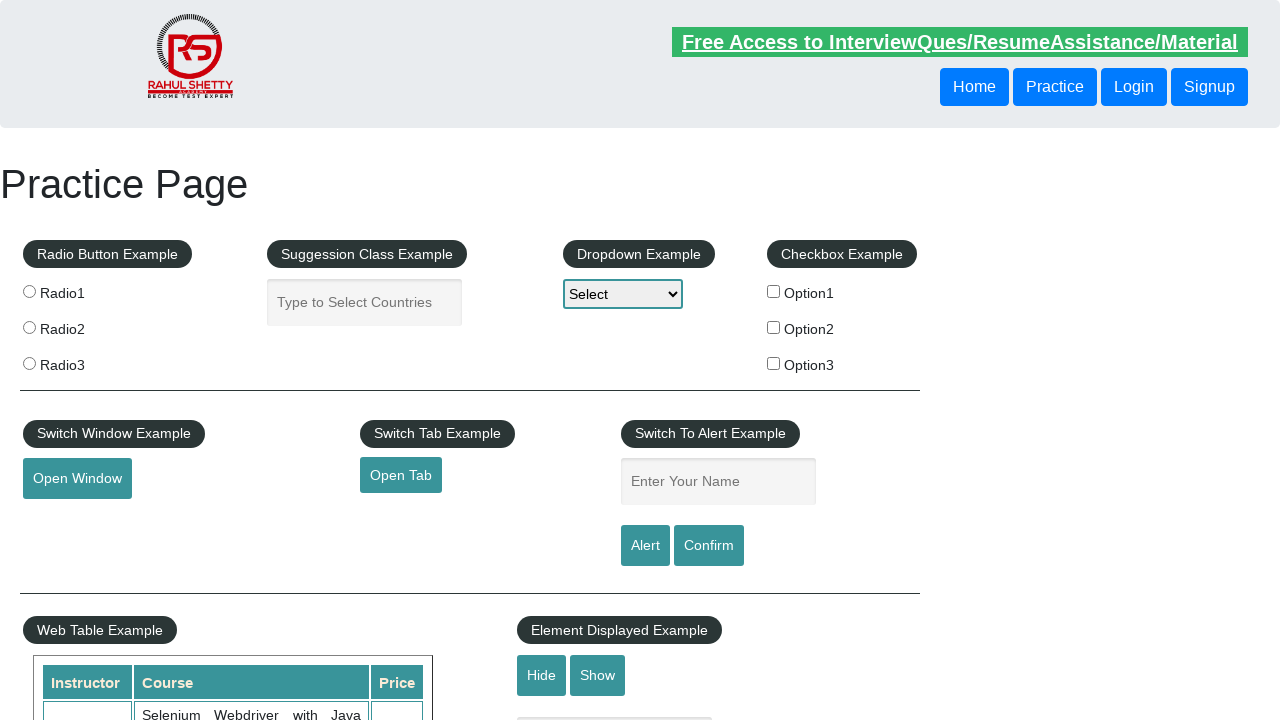

Clicked the first checkbox option at (774, 291) on #checkBoxOption1
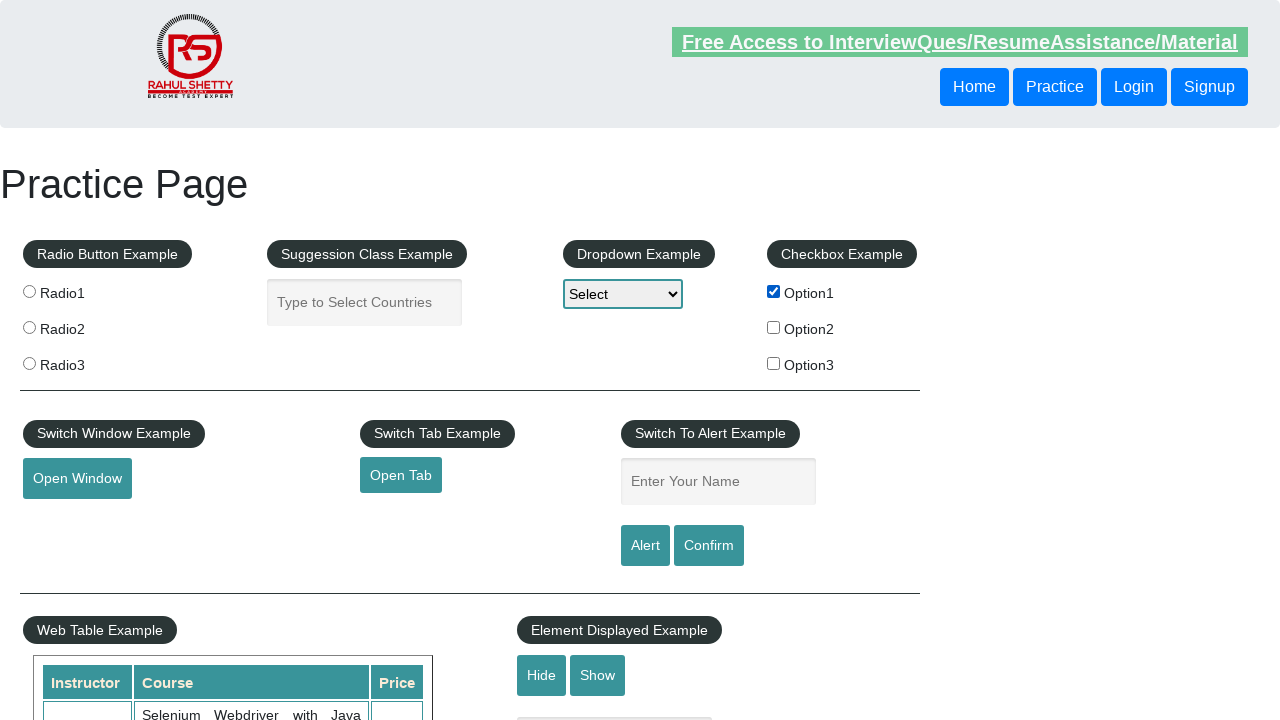

Retrieved checkbox value: option1
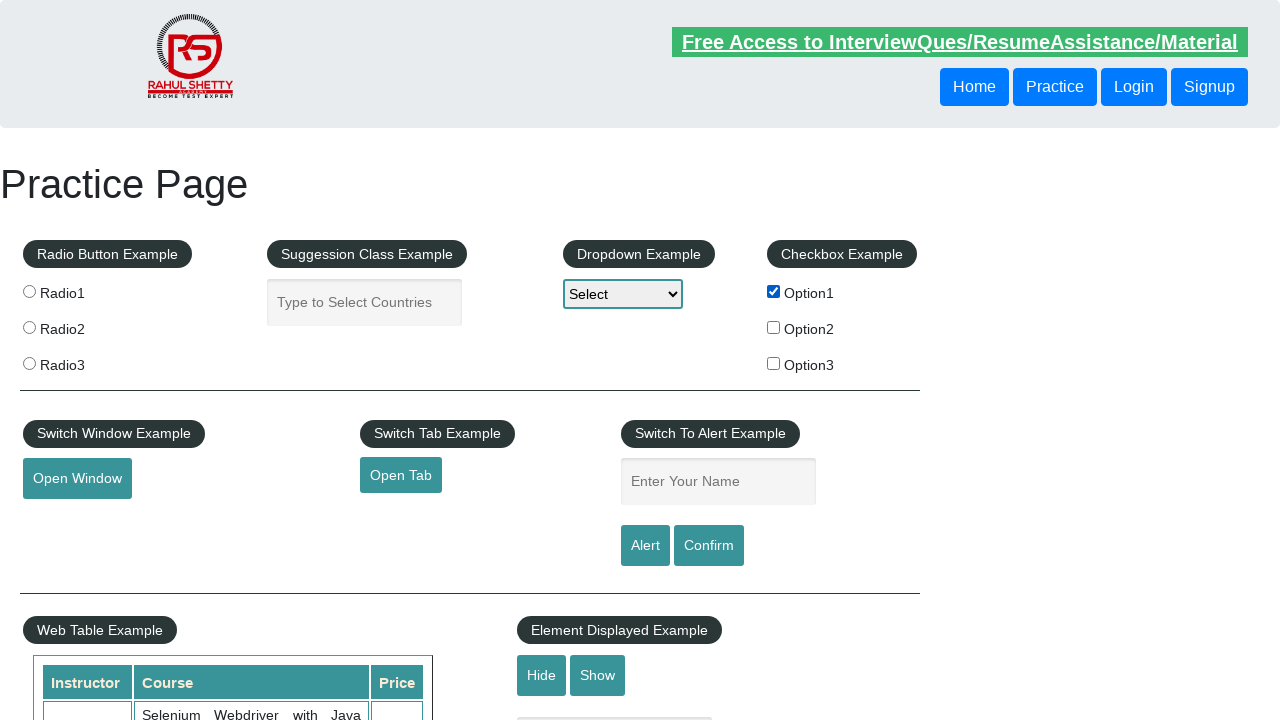

Selected 'option1' from dropdown menu on #dropdown-class-example
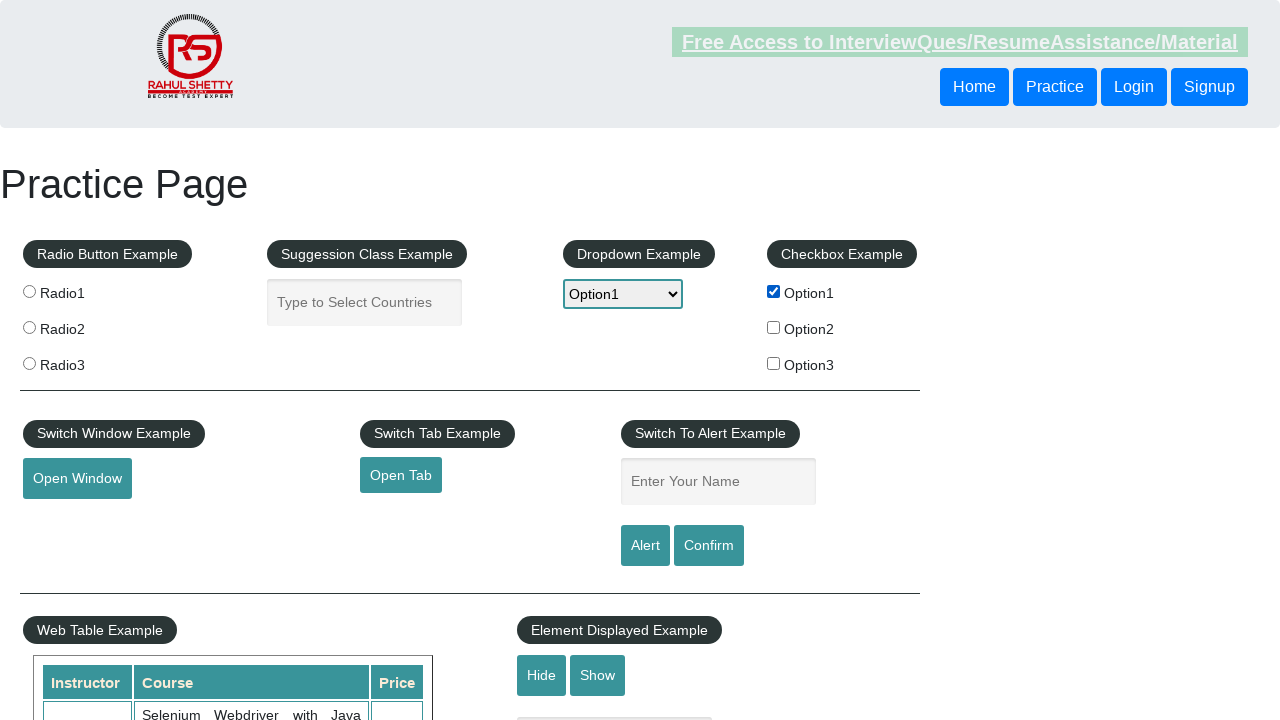

Filled name field with 'option1' on #name
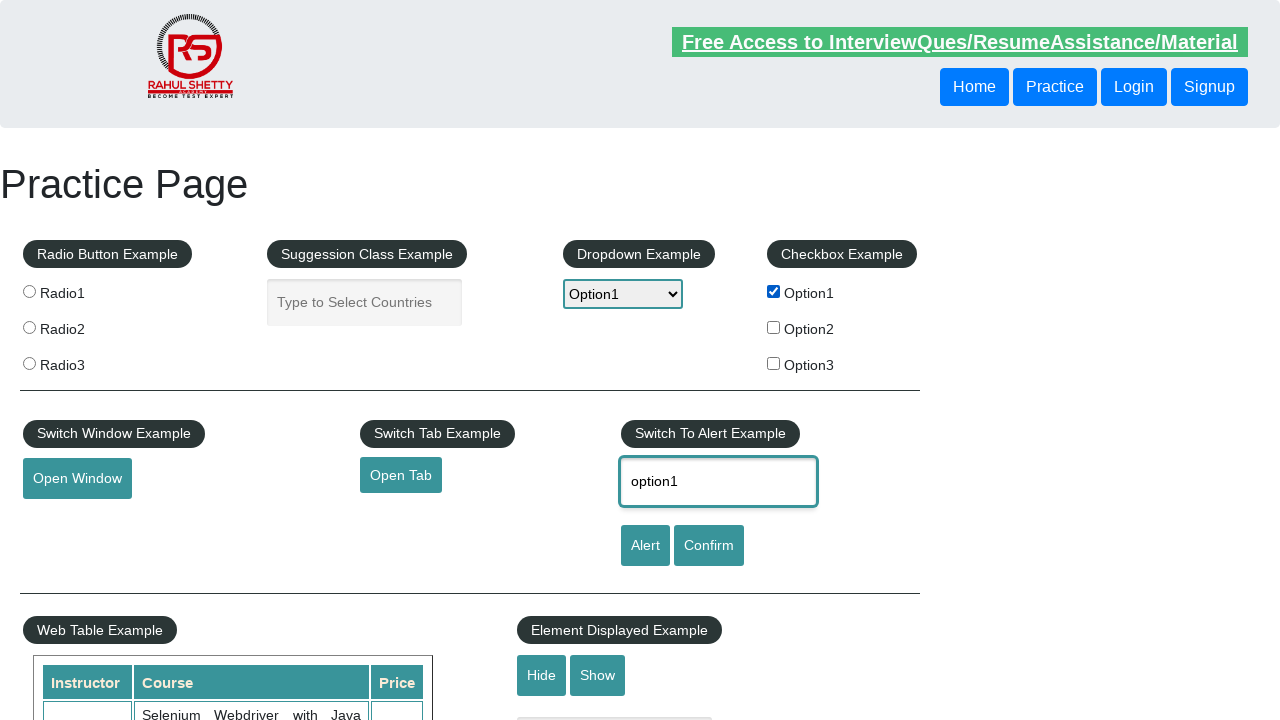

Clicked the alert button at (645, 546) on #alertbtn
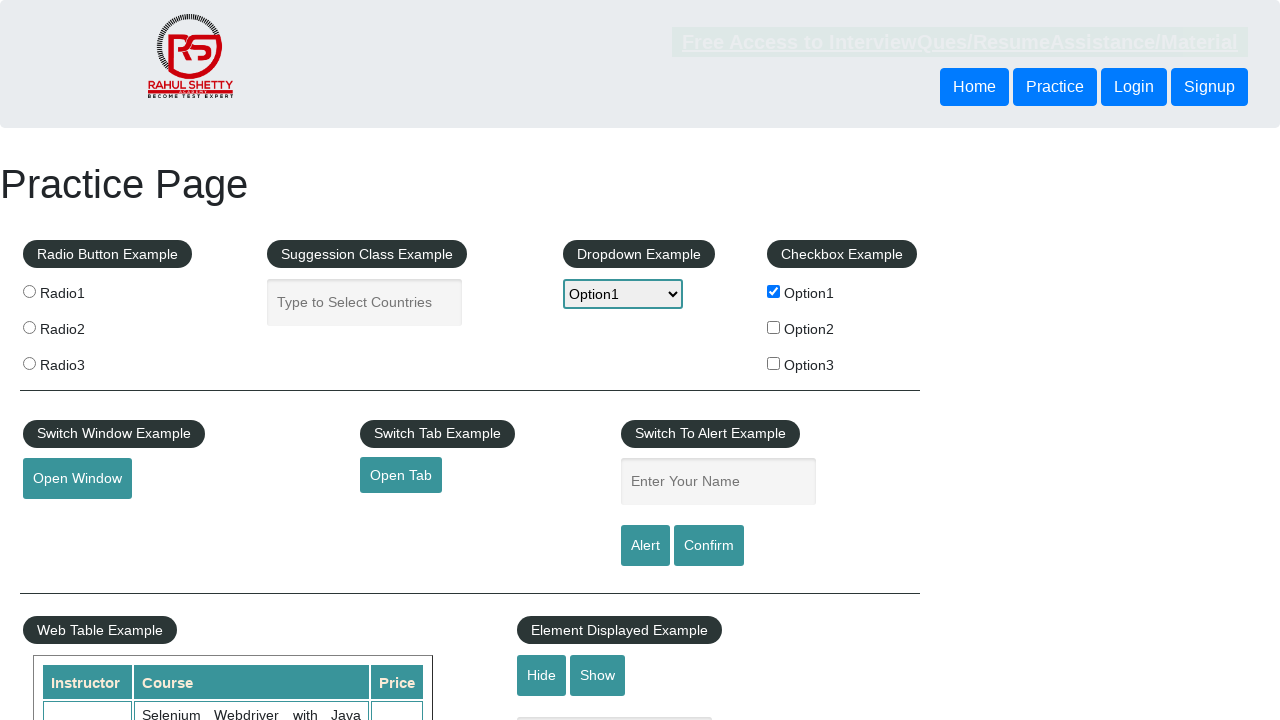

Alert dialog appeared and was accepted with value: option1
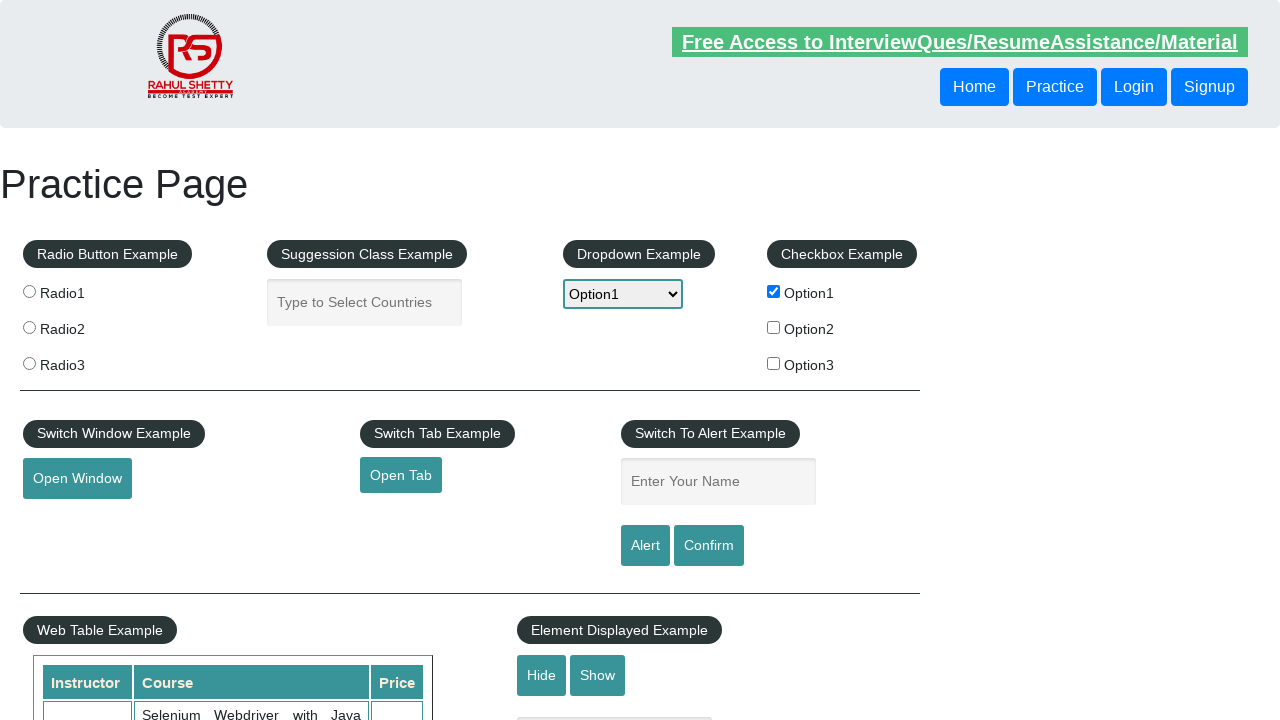

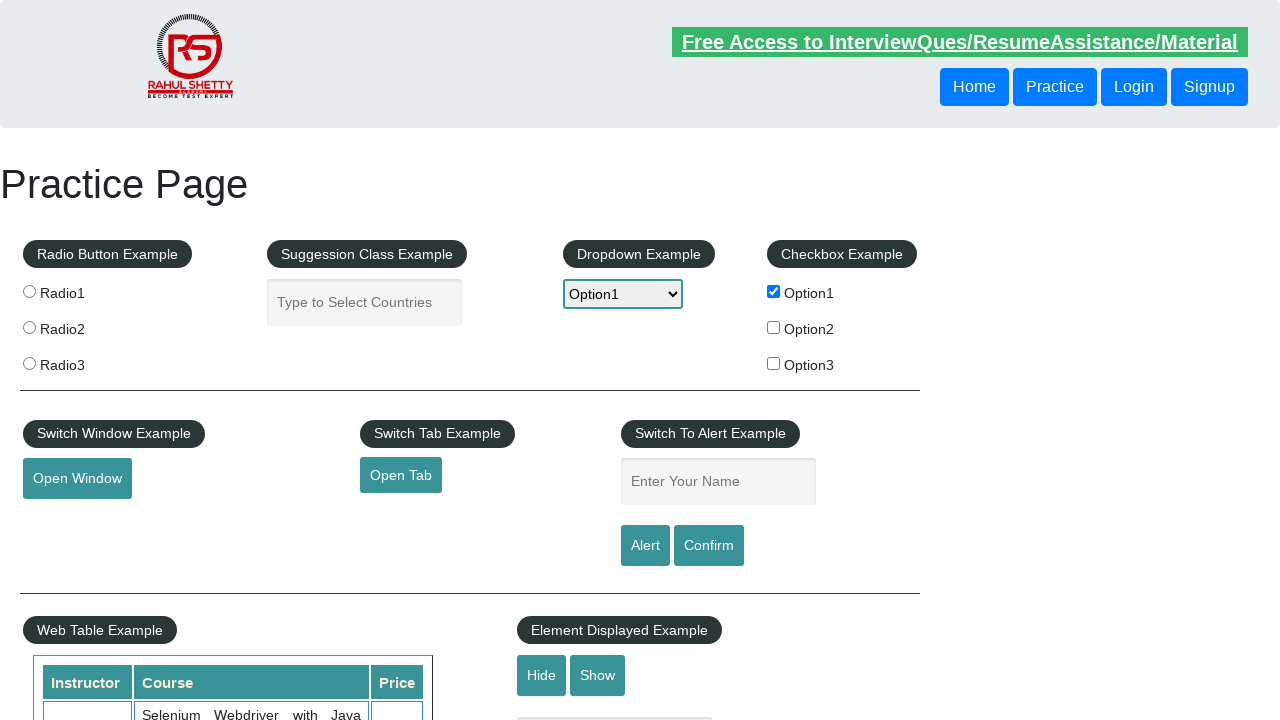